Selects an option from a dropdown menu using the select element

Starting URL: https://www.rahulshettyacademy.com/AutomationPractice/

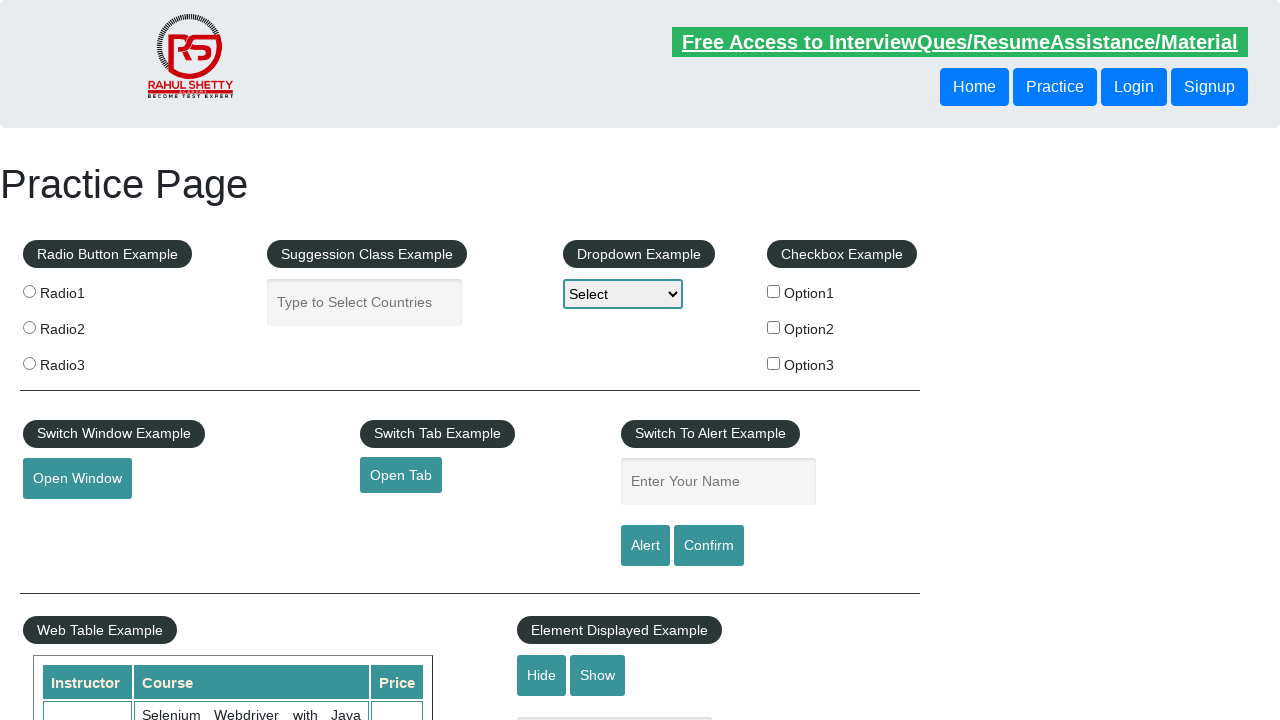

Navigated to AutomationPractice page
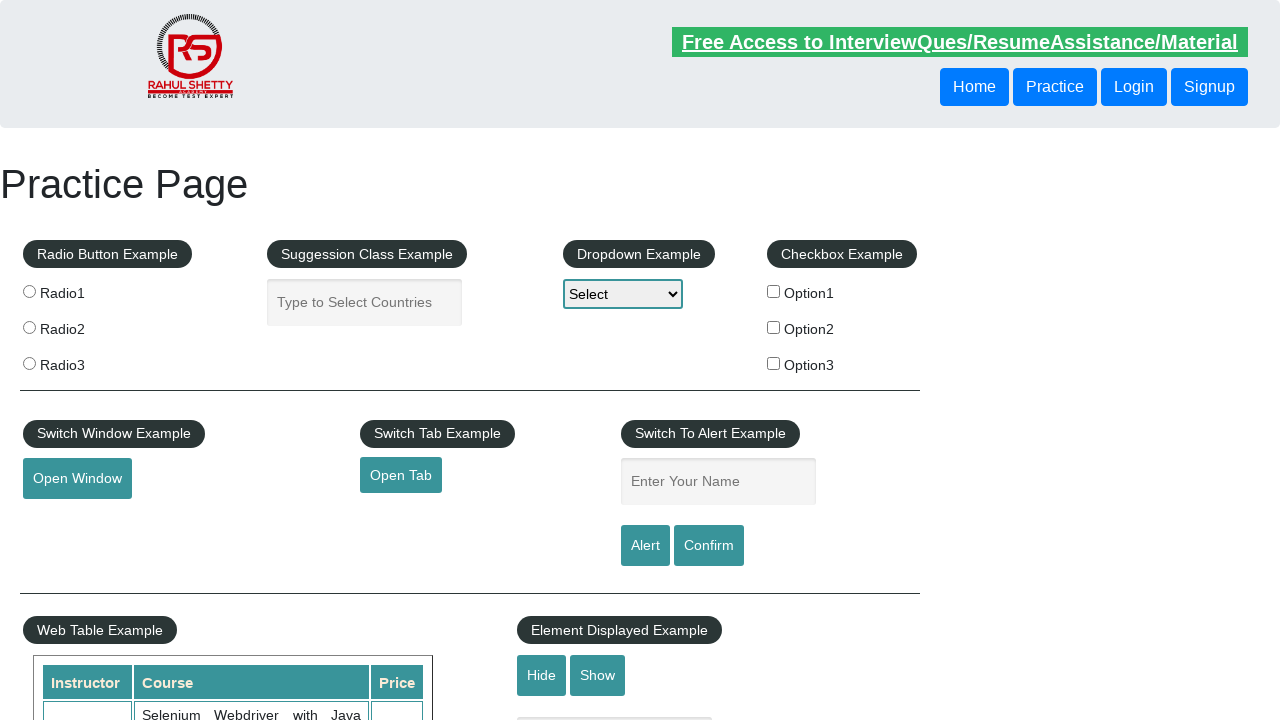

Selected option3 from dropdown menu on #dropdown-class-example
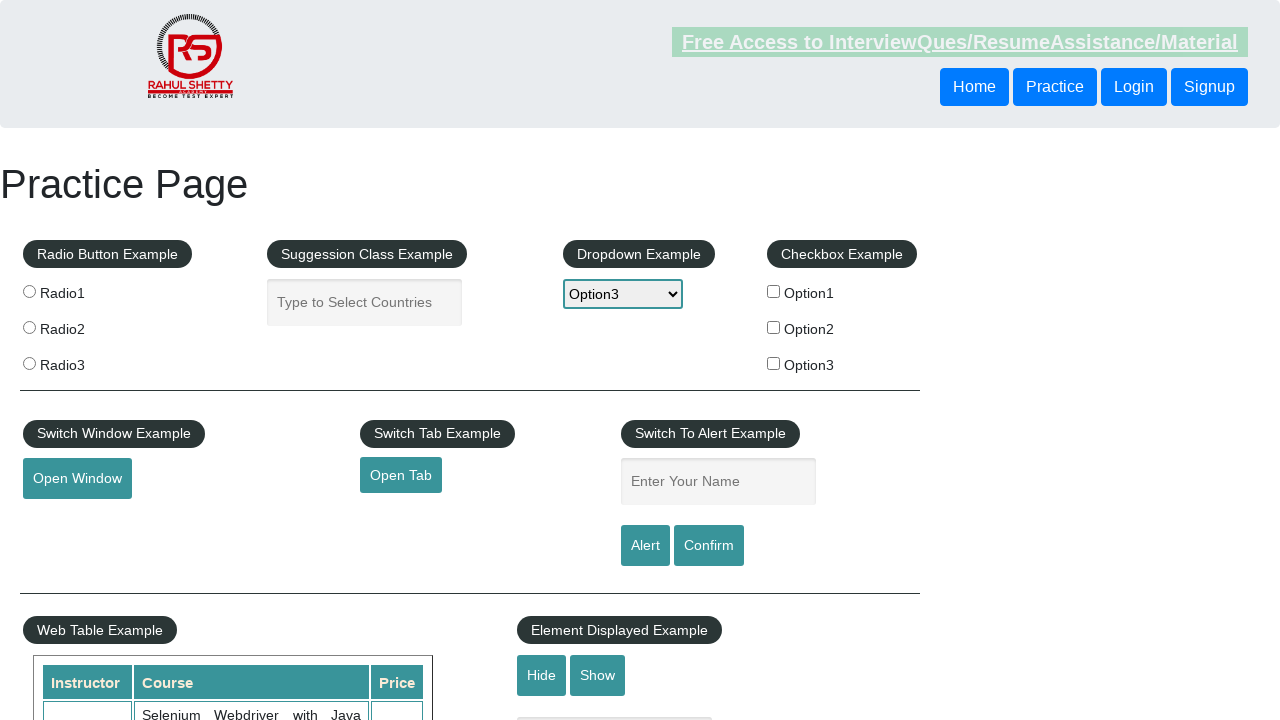

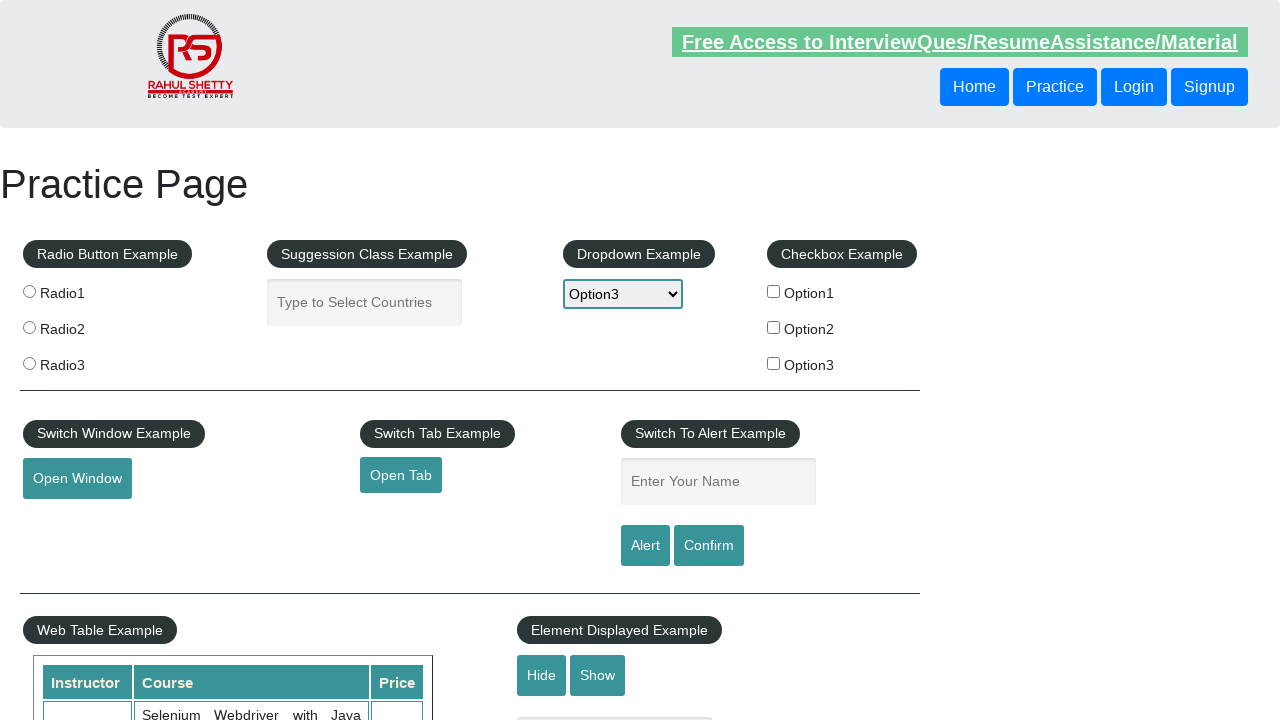